Tests that the browser back button respects the filter navigation history

Starting URL: https://demo.playwright.dev/todomvc

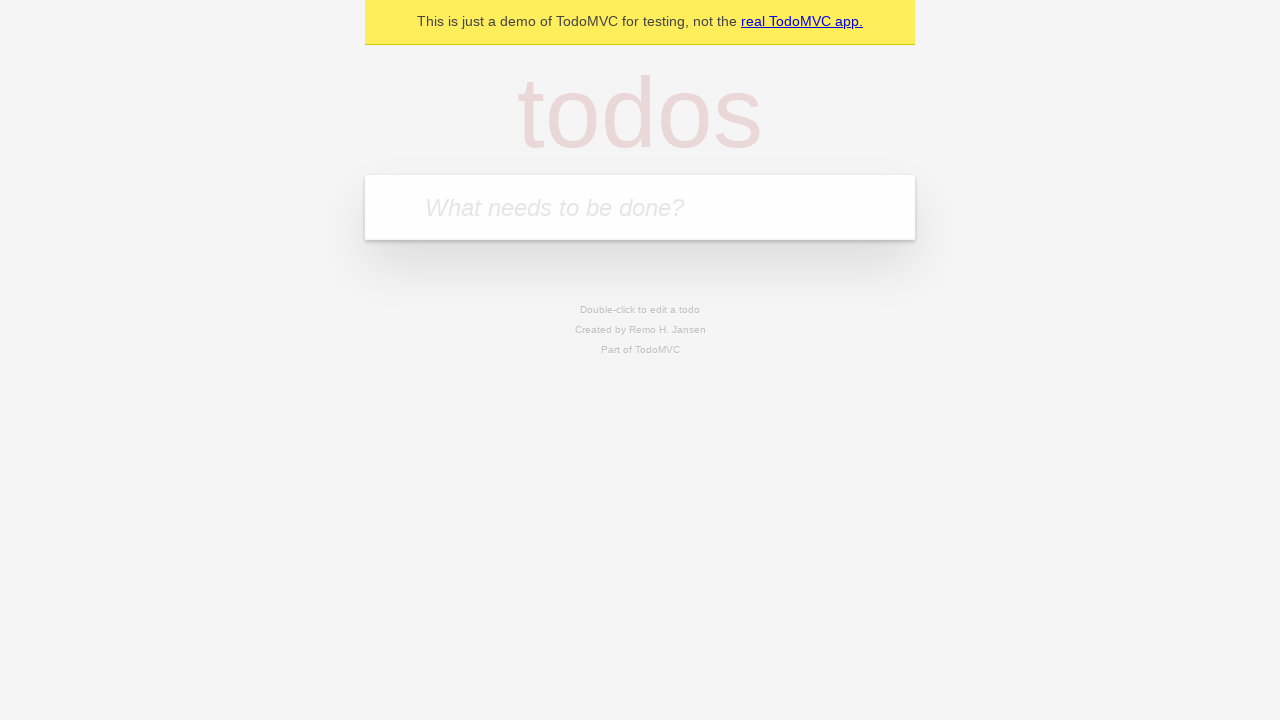

Filled todo input with 'buy some cheese' on internal:attr=[placeholder="What needs to be done?"i]
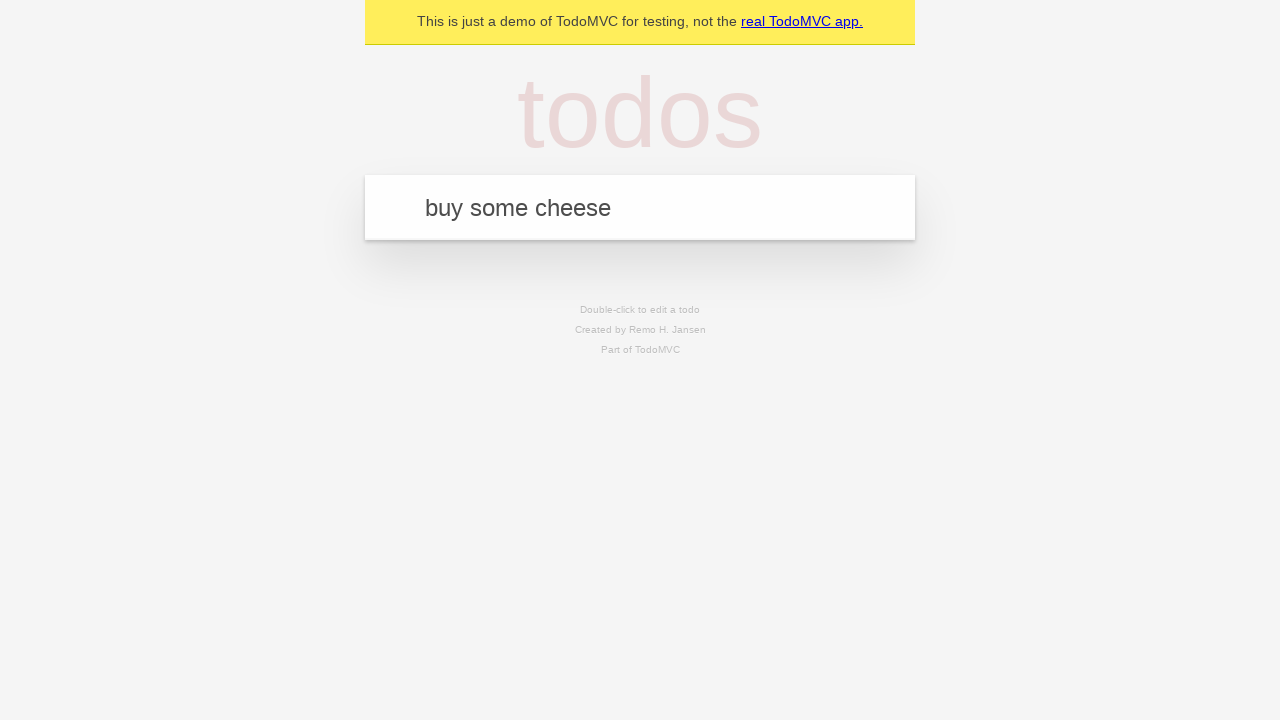

Pressed Enter to add first todo item on internal:attr=[placeholder="What needs to be done?"i]
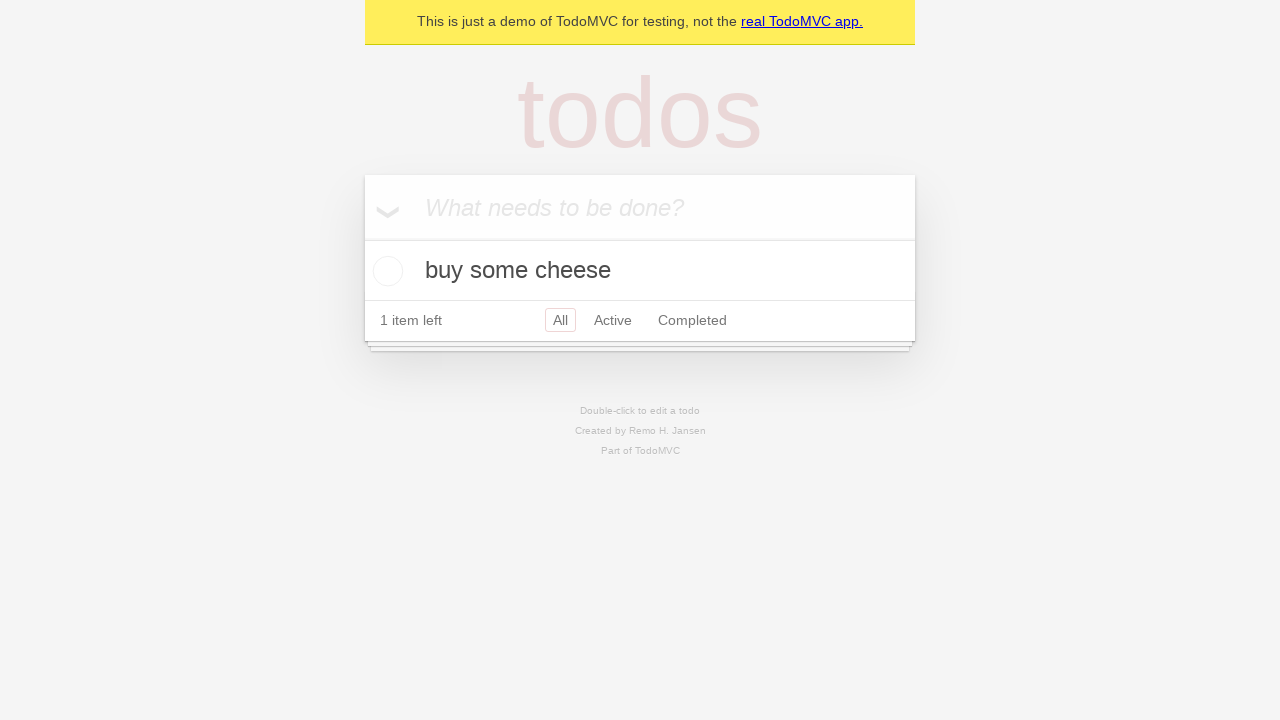

Filled todo input with 'feed the cat' on internal:attr=[placeholder="What needs to be done?"i]
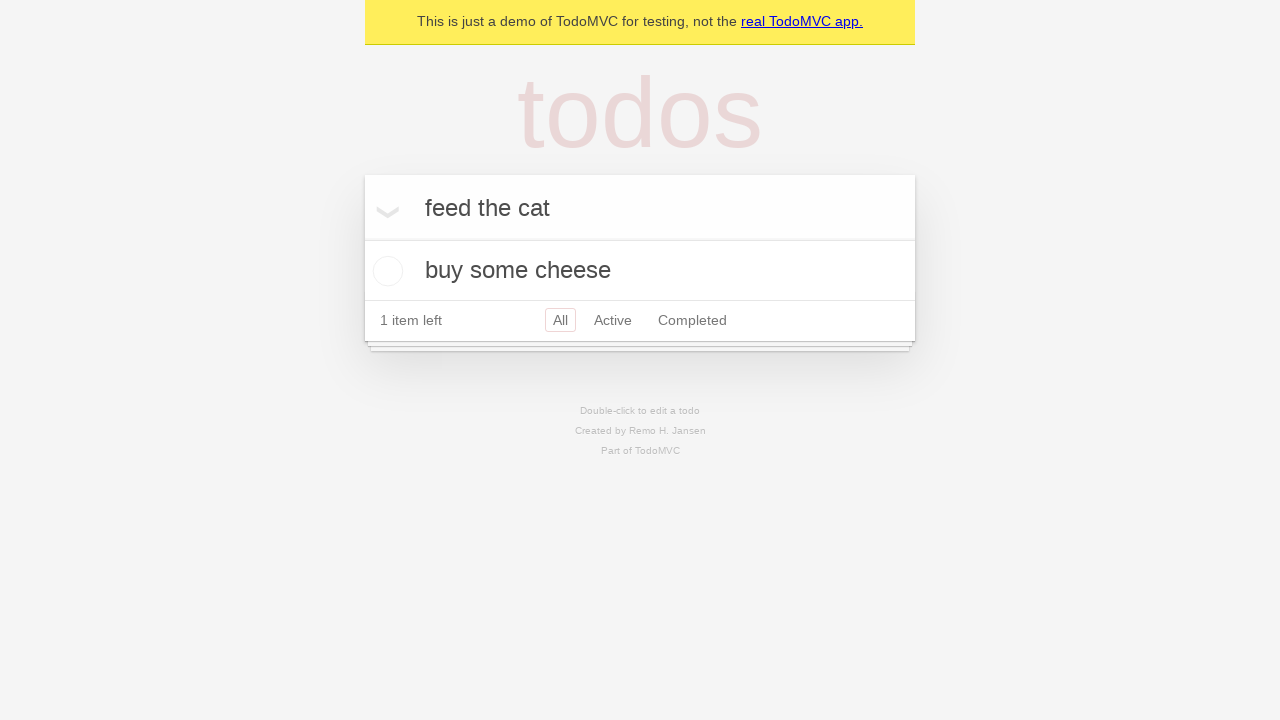

Pressed Enter to add second todo item on internal:attr=[placeholder="What needs to be done?"i]
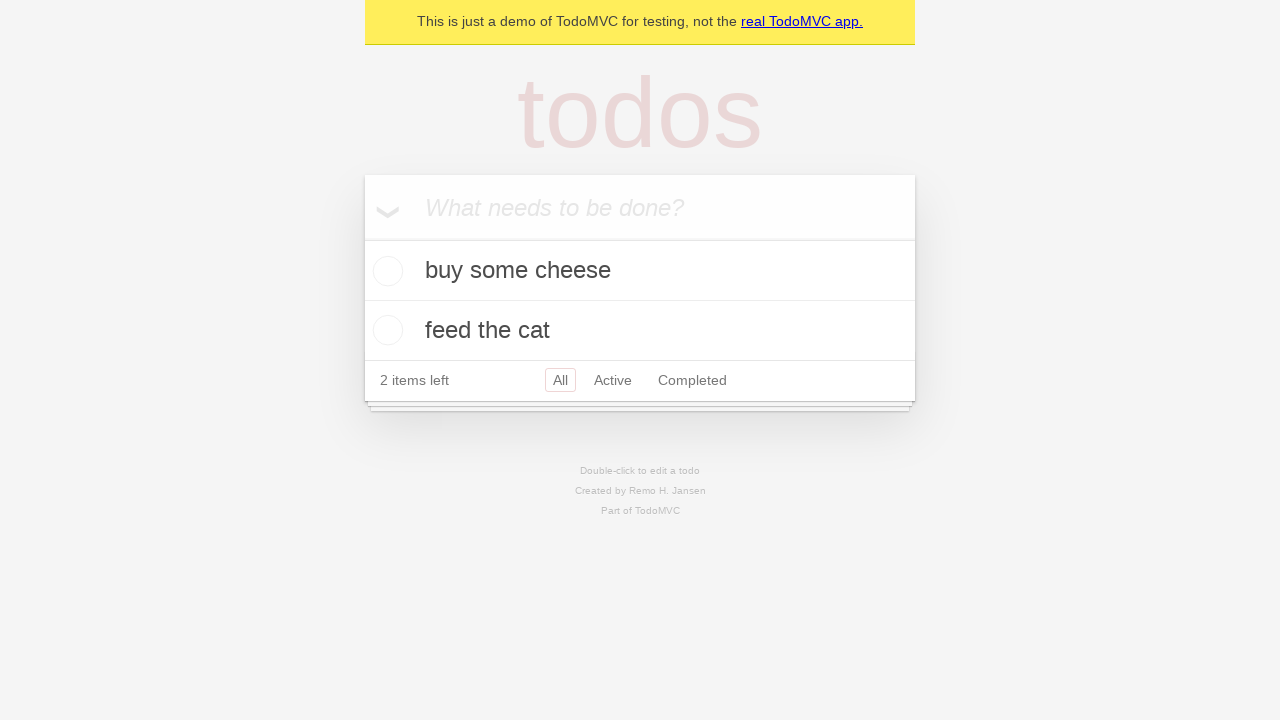

Filled todo input with 'book a doctors appointment' on internal:attr=[placeholder="What needs to be done?"i]
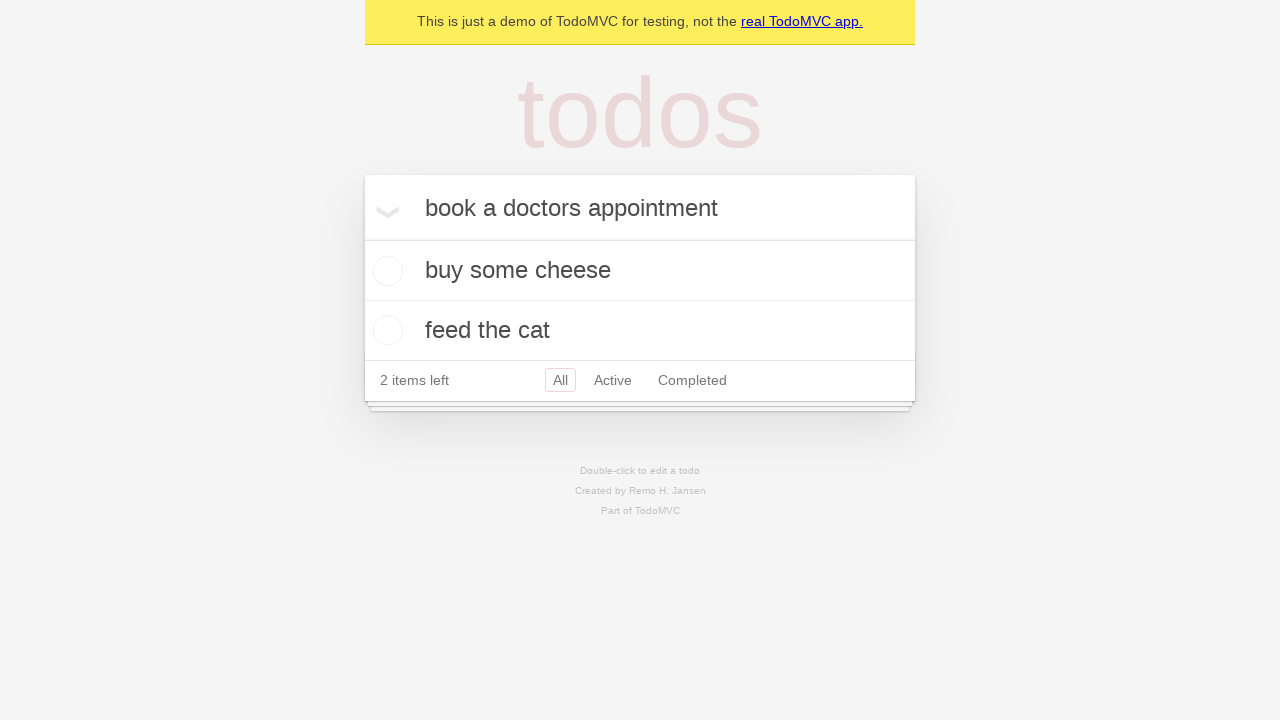

Pressed Enter to add third todo item on internal:attr=[placeholder="What needs to be done?"i]
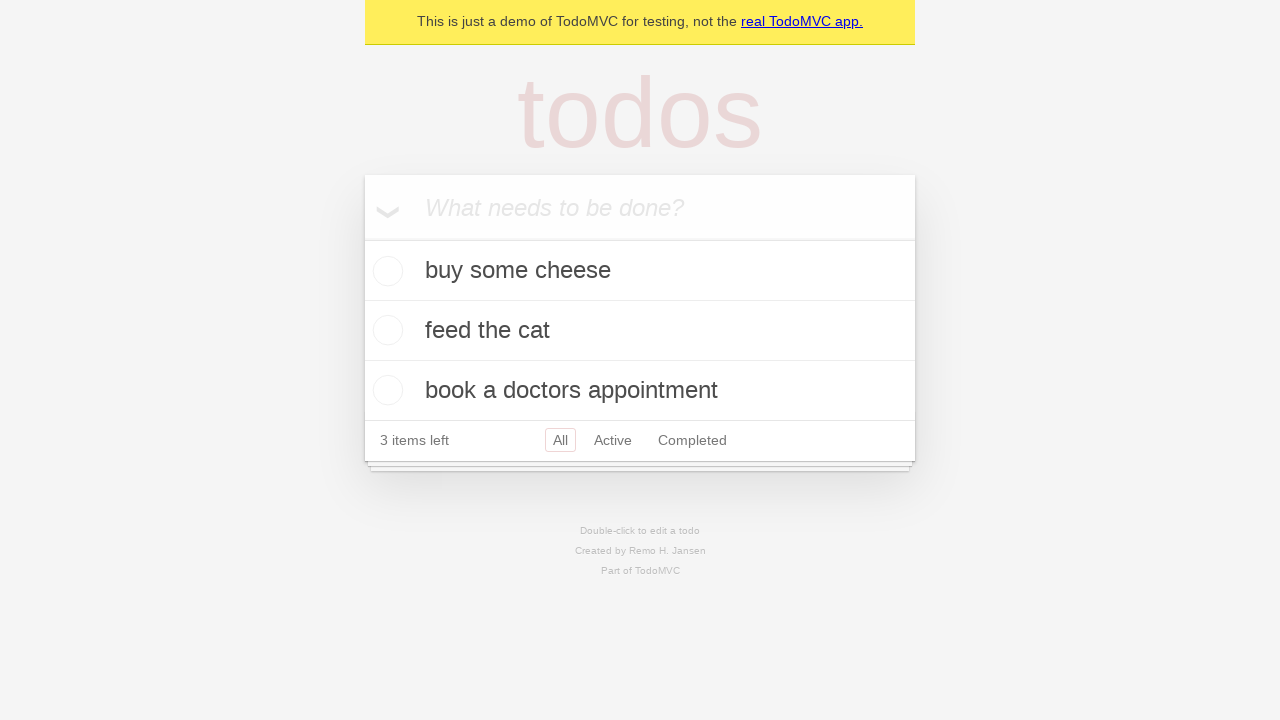

Checked the second todo item at (385, 330) on internal:testid=[data-testid="todo-item"s] >> nth=1 >> internal:role=checkbox
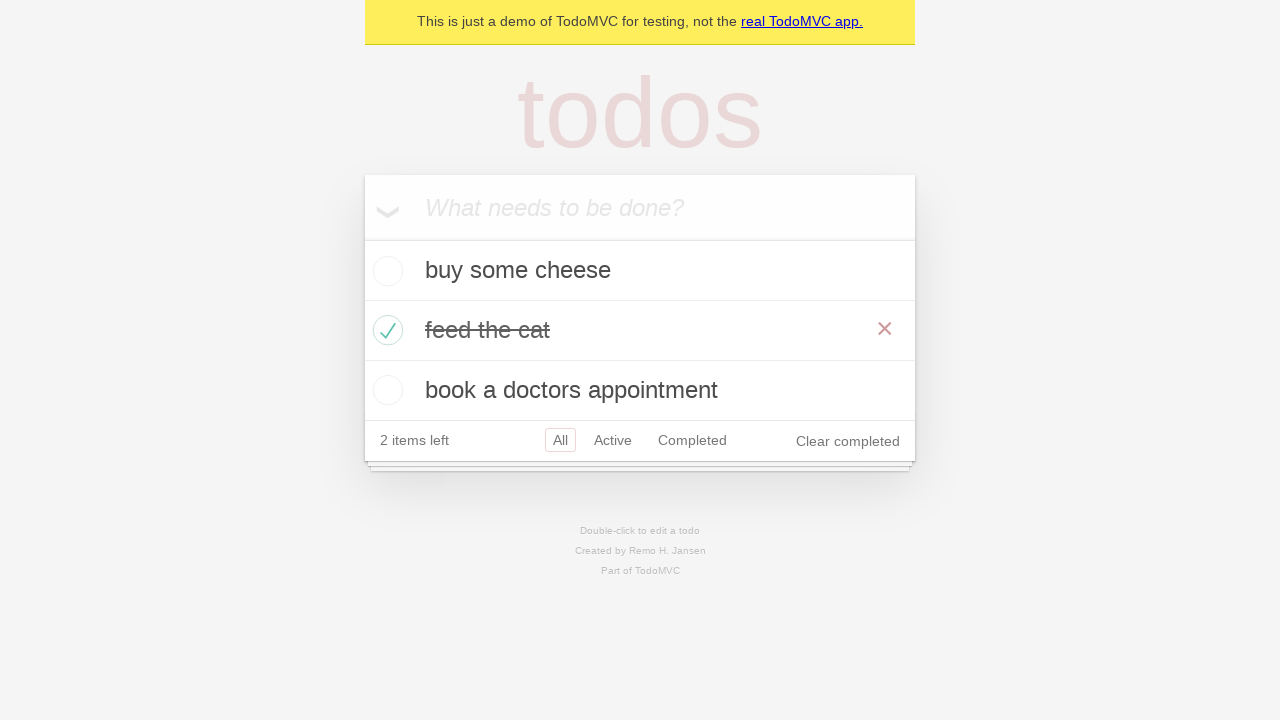

Clicked 'All' filter link at (560, 440) on internal:role=link[name="All"i]
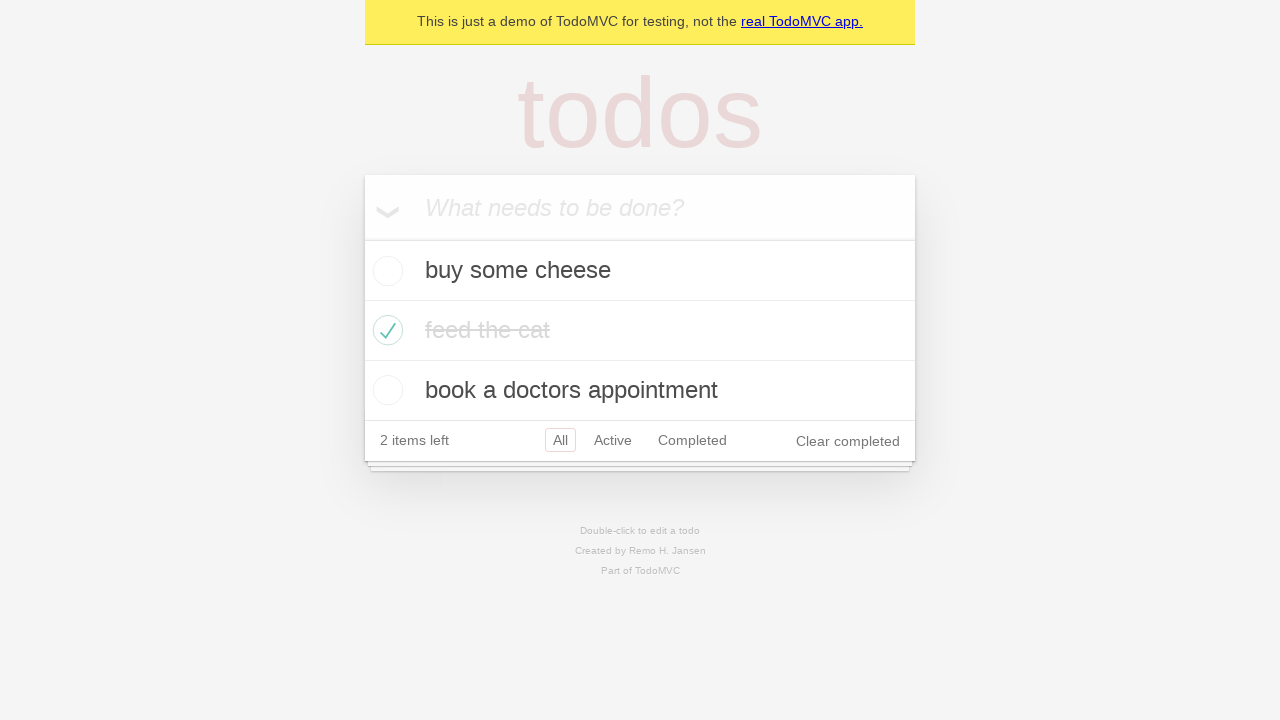

Clicked 'Active' filter link at (613, 440) on internal:role=link[name="Active"i]
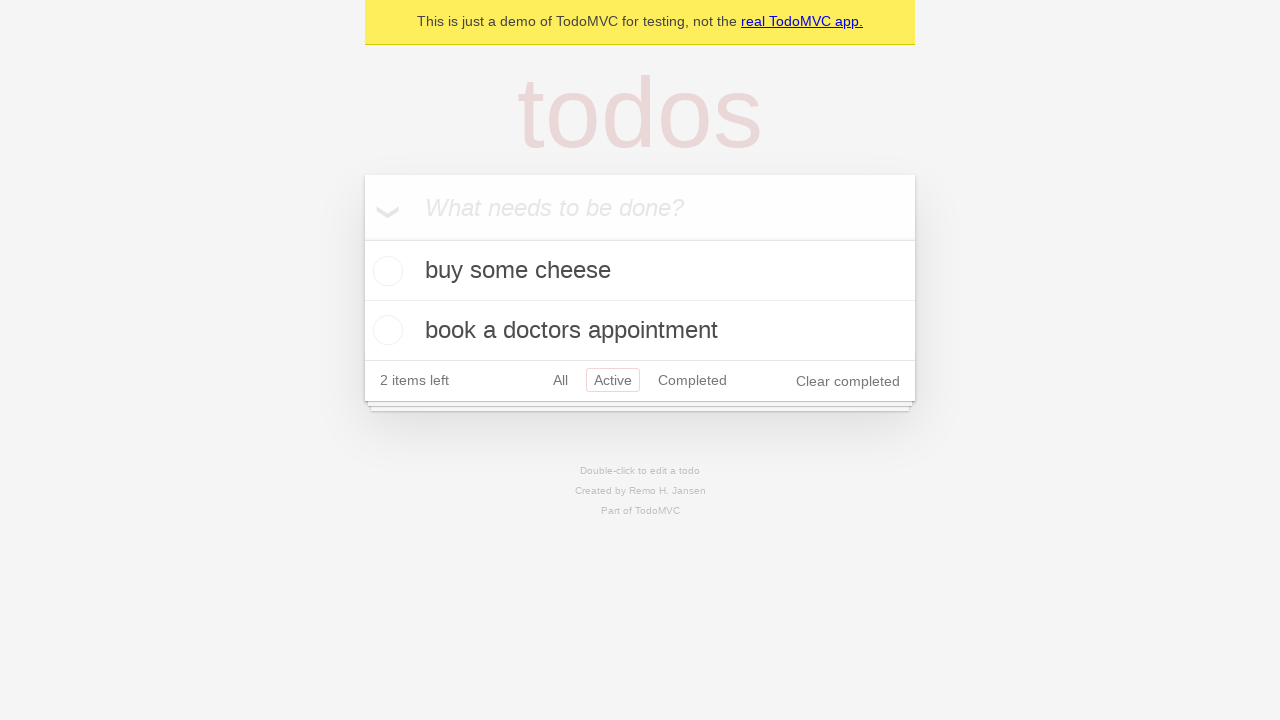

Clicked 'Completed' filter link at (692, 380) on internal:role=link[name="Completed"i]
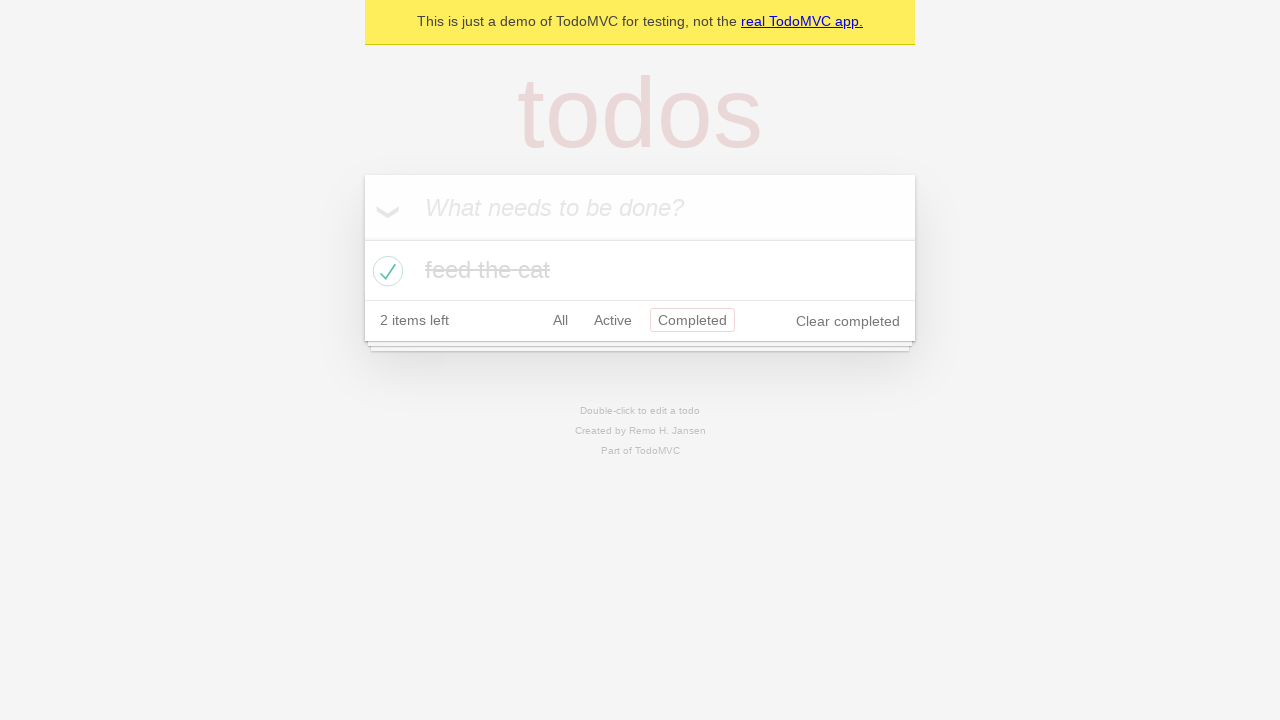

Navigated back to 'Active' filter using browser back button
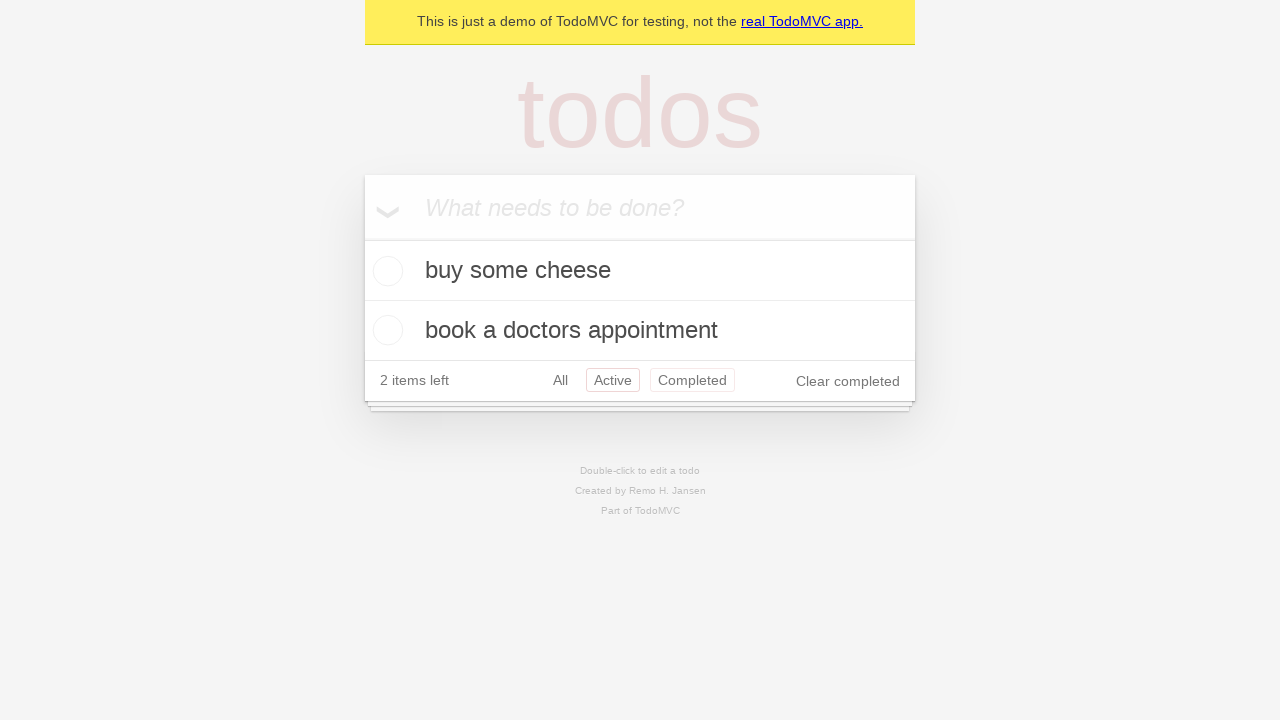

Navigated back to 'All' filter using browser back button
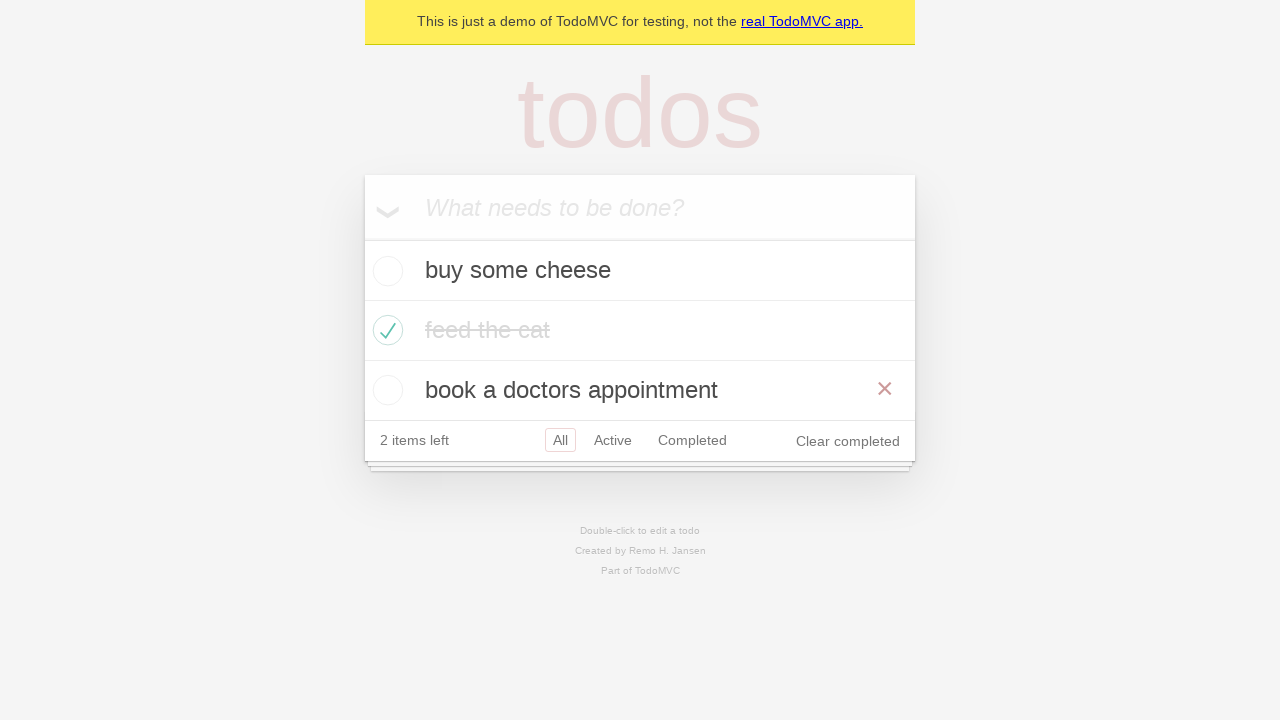

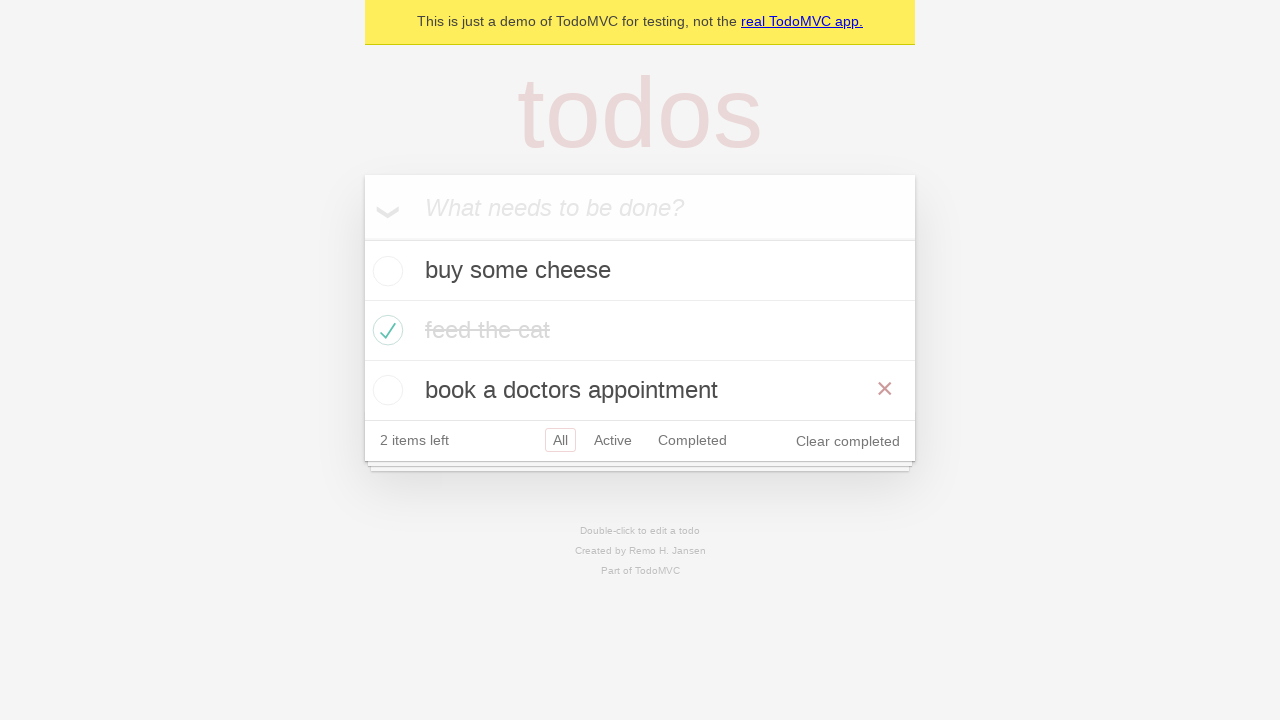